Tests checkbox and radio button functionality by selecting/deselecting checkboxes and verifying selection states, then switching between radio buttons

Starting URL: https://automationfc.github.io/multiple-fields/

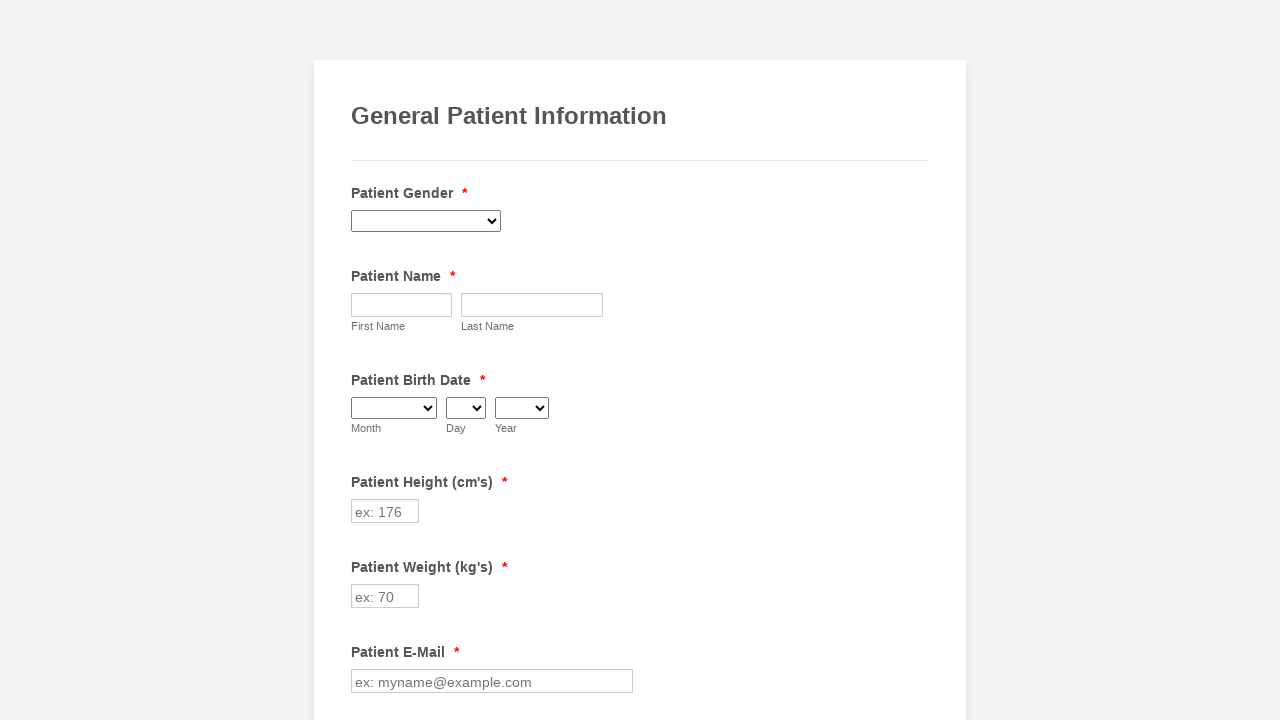

Clicked checkbox 'Fainting Spells' at (362, 360) on input[value='Fainting Spells']
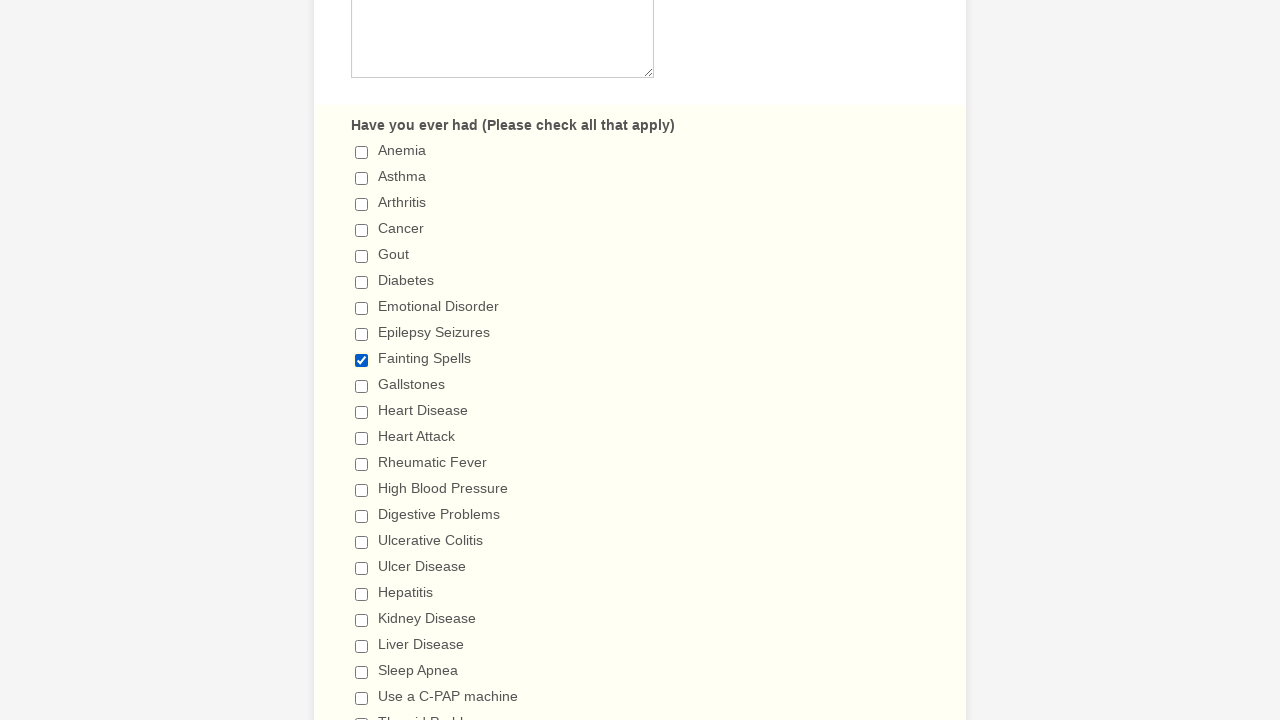

Verified 'Fainting Spells' checkbox is selected
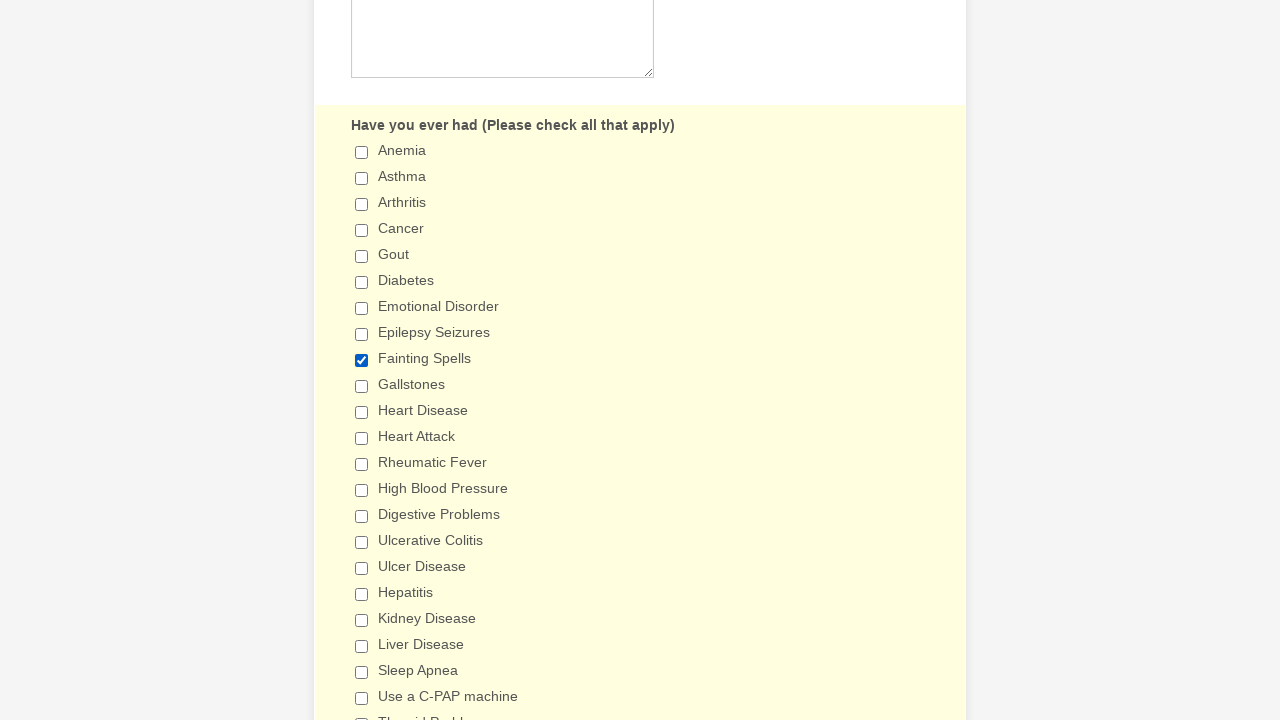

Clicked radio button '5+ days' at (362, 361) on input[value='5+ days']
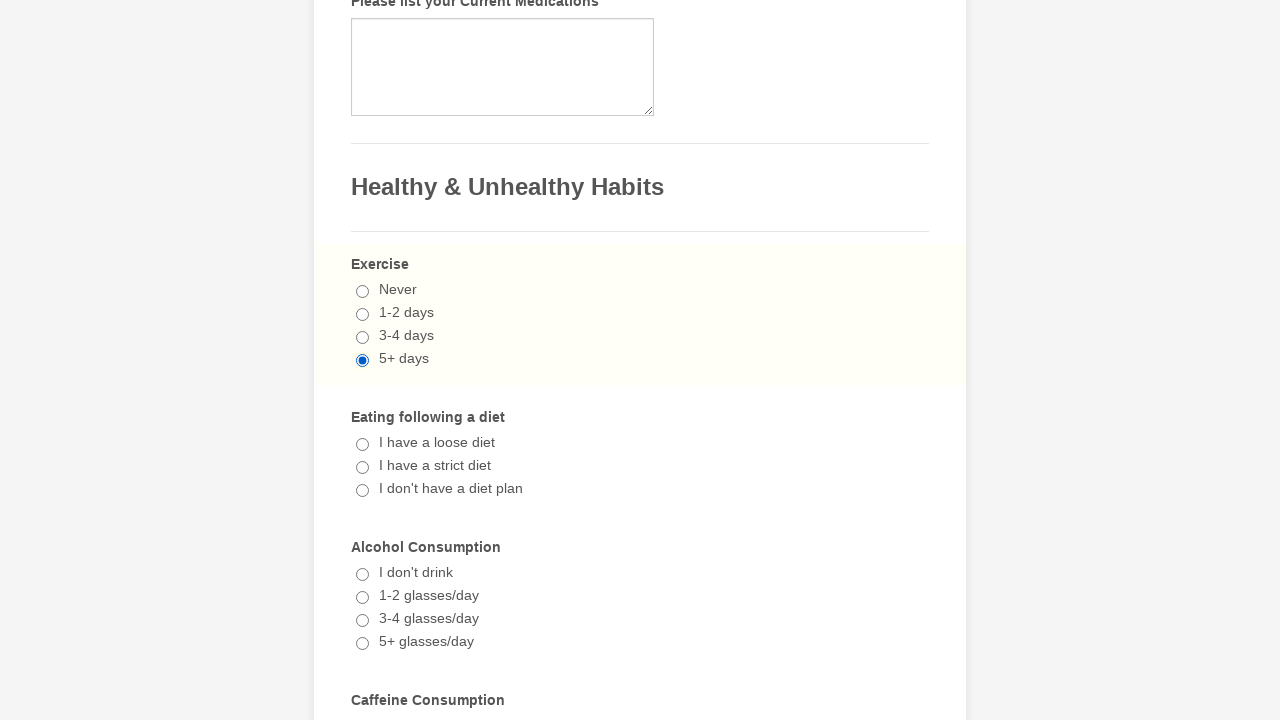

Verified '5+ days' radio button is selected
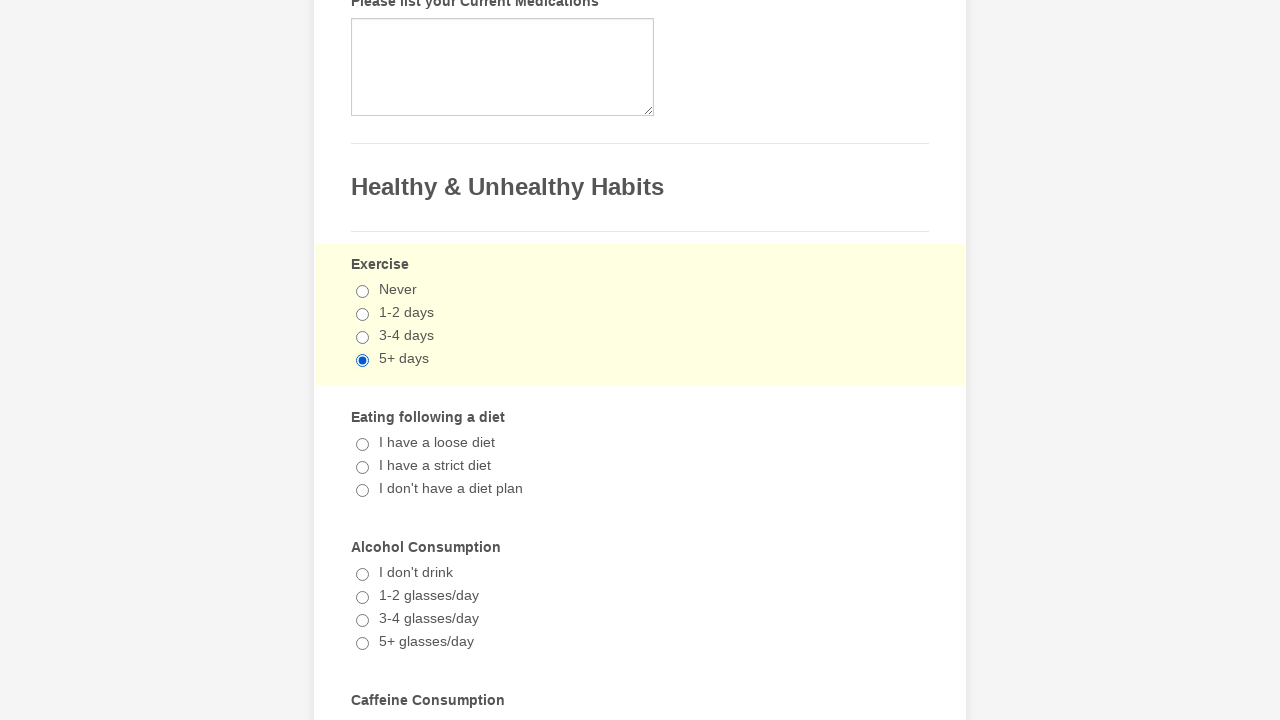

Clicked checkbox 'Fainting Spells' to deselect it at (362, 360) on input[value='Fainting Spells']
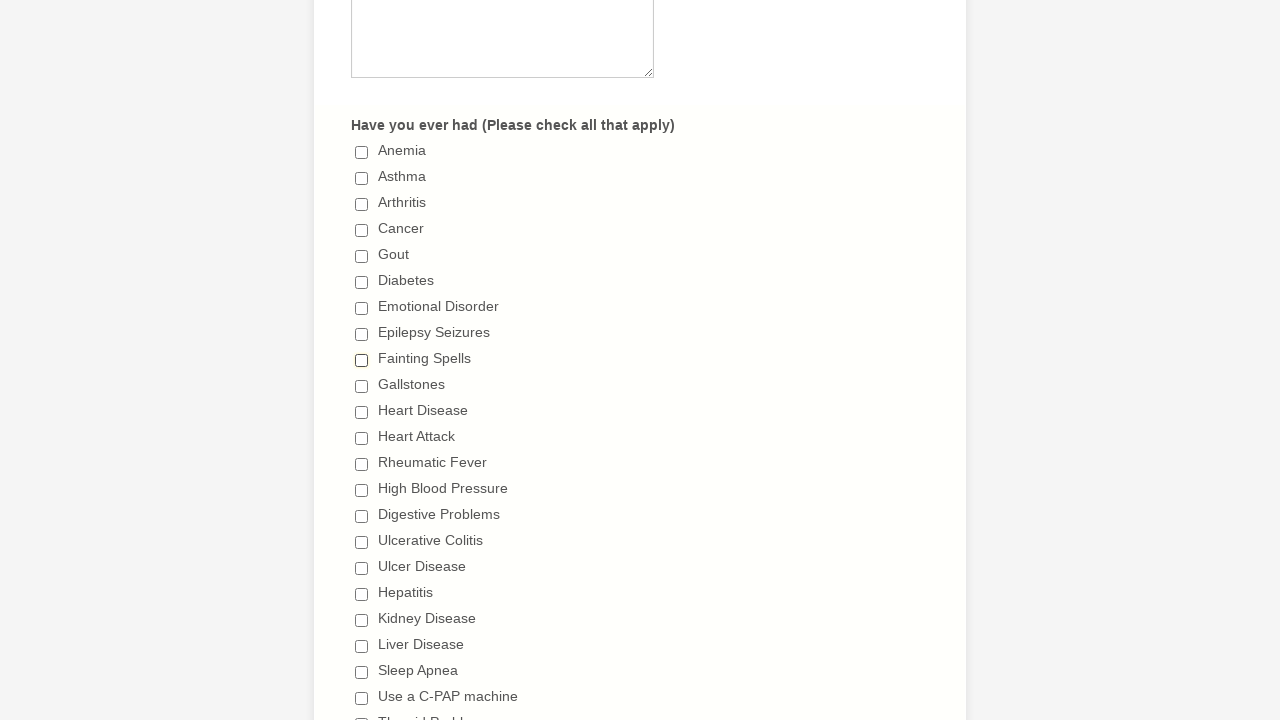

Verified 'Fainting Spells' checkbox is deselected
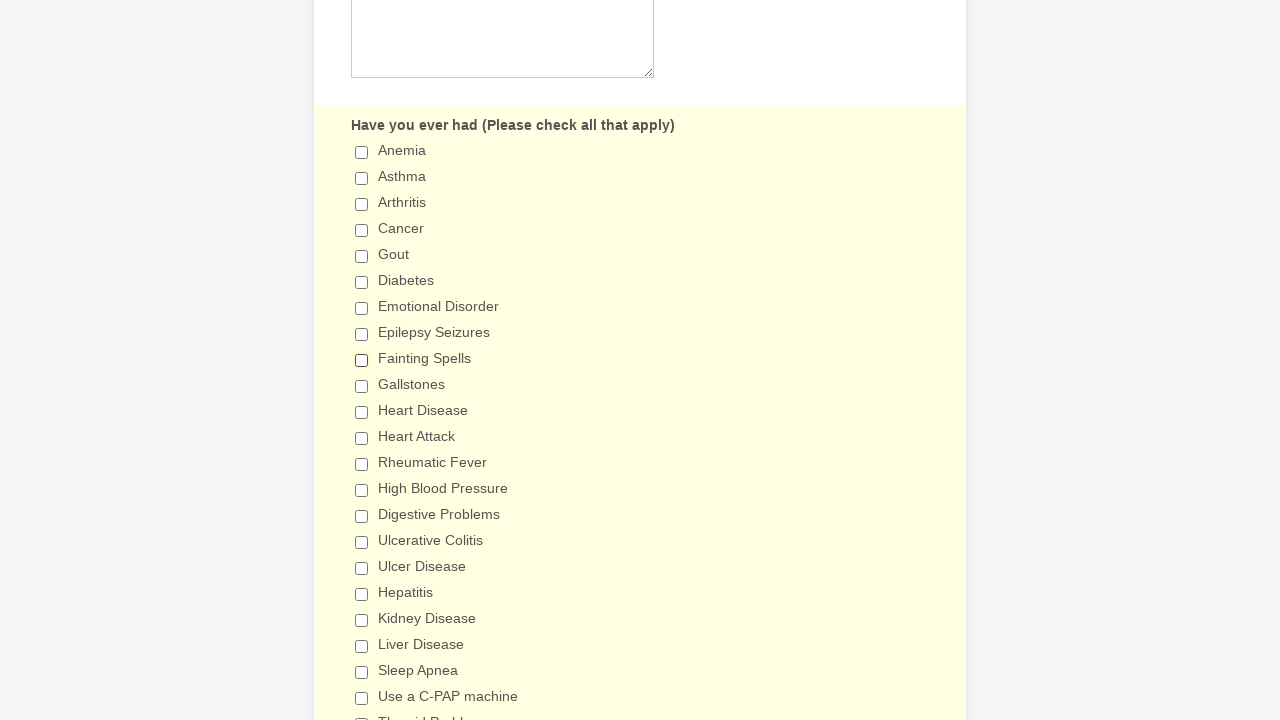

Clicked radio button '3-4 days' at (362, 361) on input[value='3-4 days']
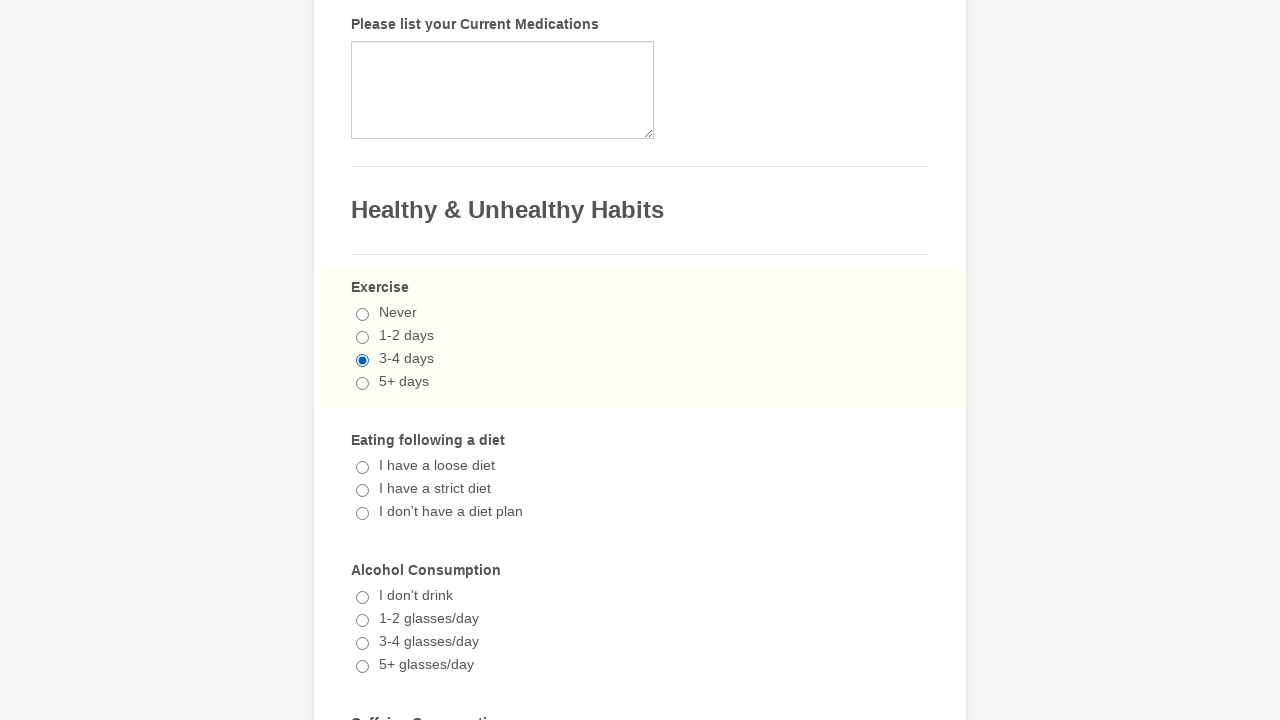

Verified '5+ days' radio button is now deselected
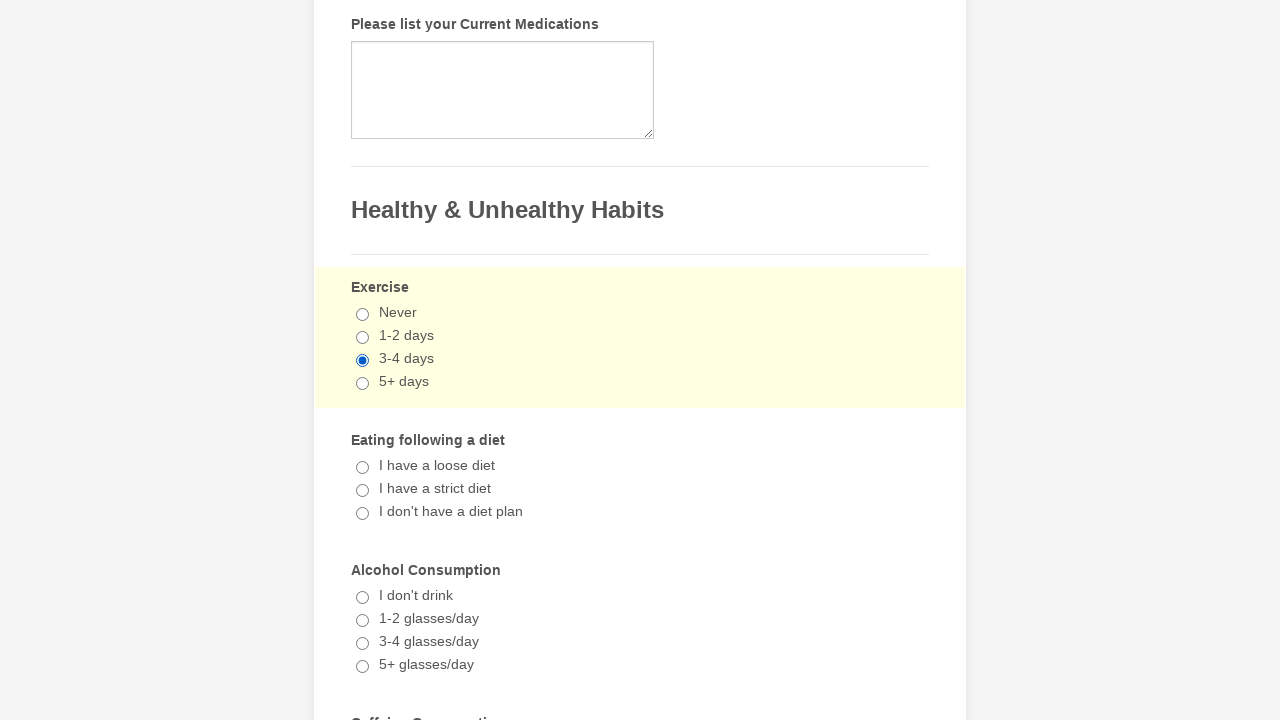

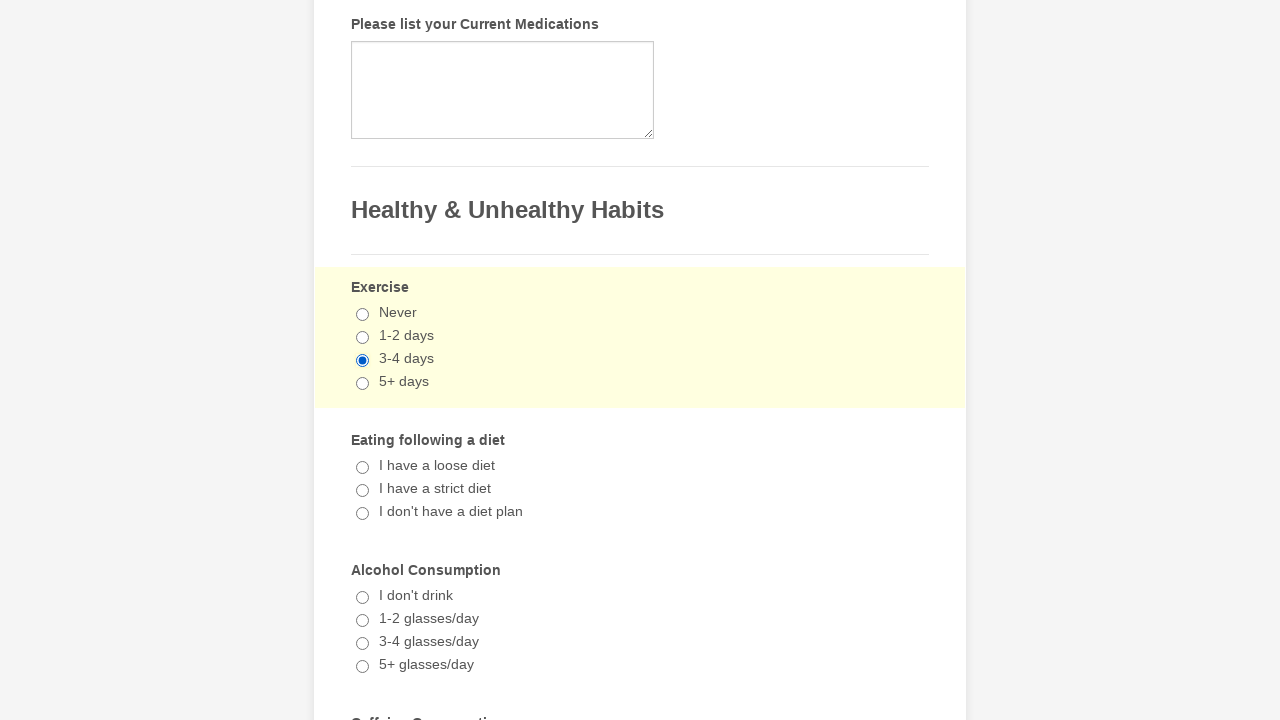